Tests drag and drop functionality on jQuery UI demo page by dragging an element from the draggable source to the droppable target within an iframe.

Starting URL: https://jqueryui.com/droppable/

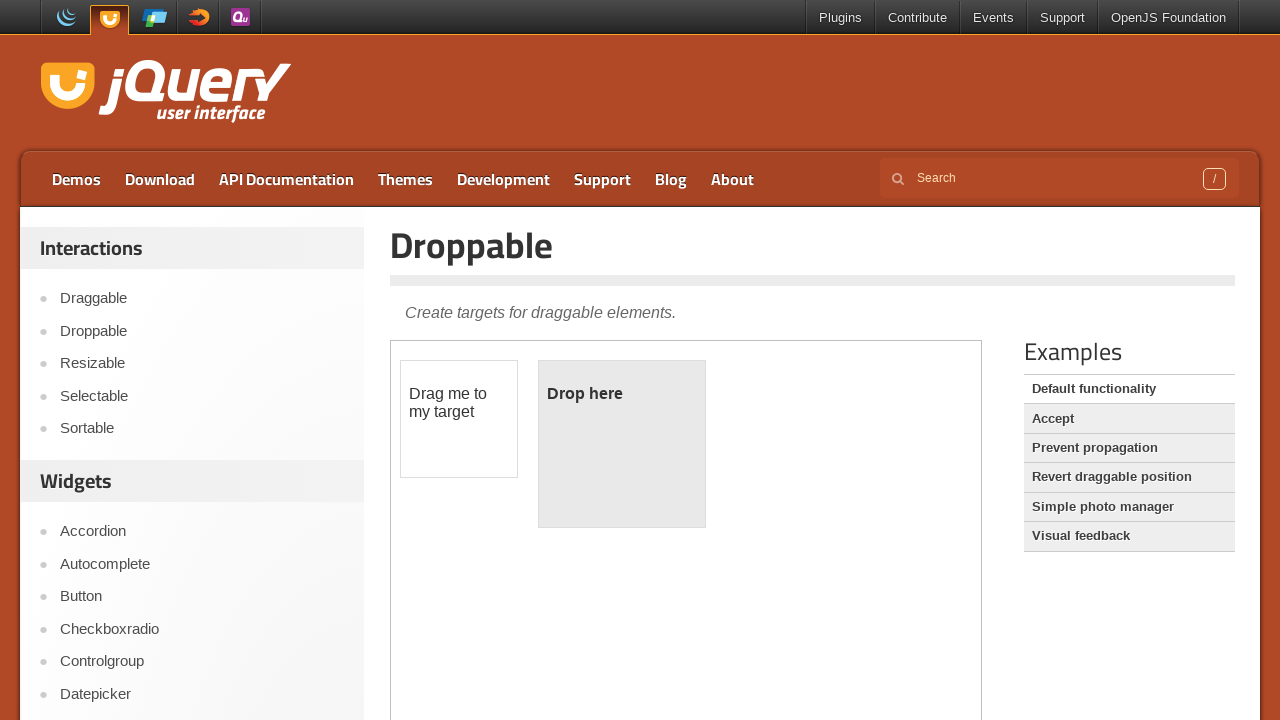

Located the demo iframe containing drag and drop elements
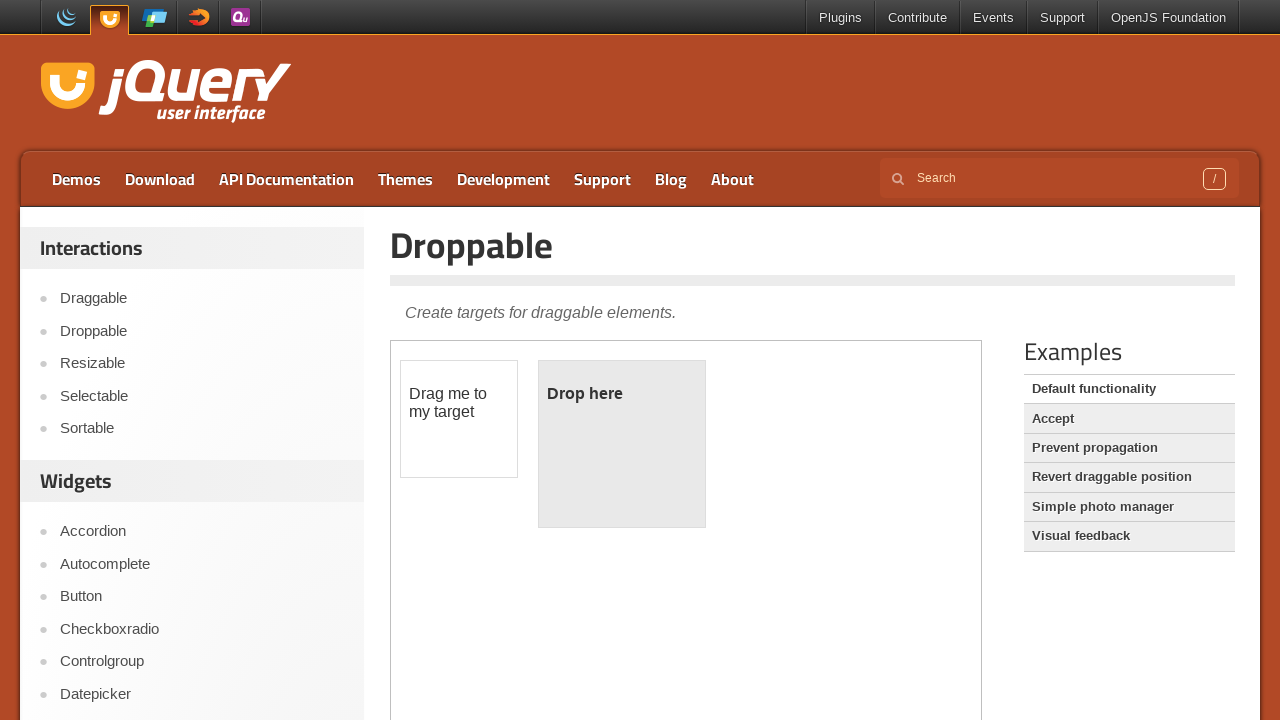

Located the draggable element within the iframe
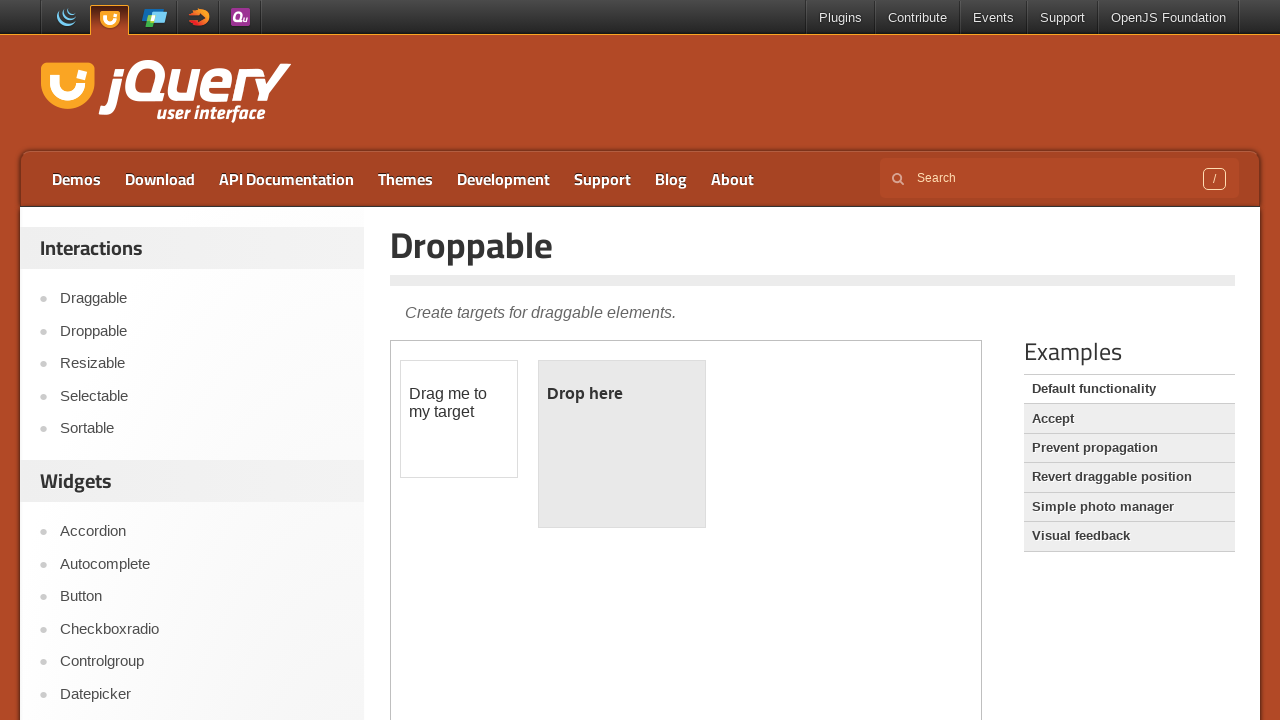

Located the droppable target element within the iframe
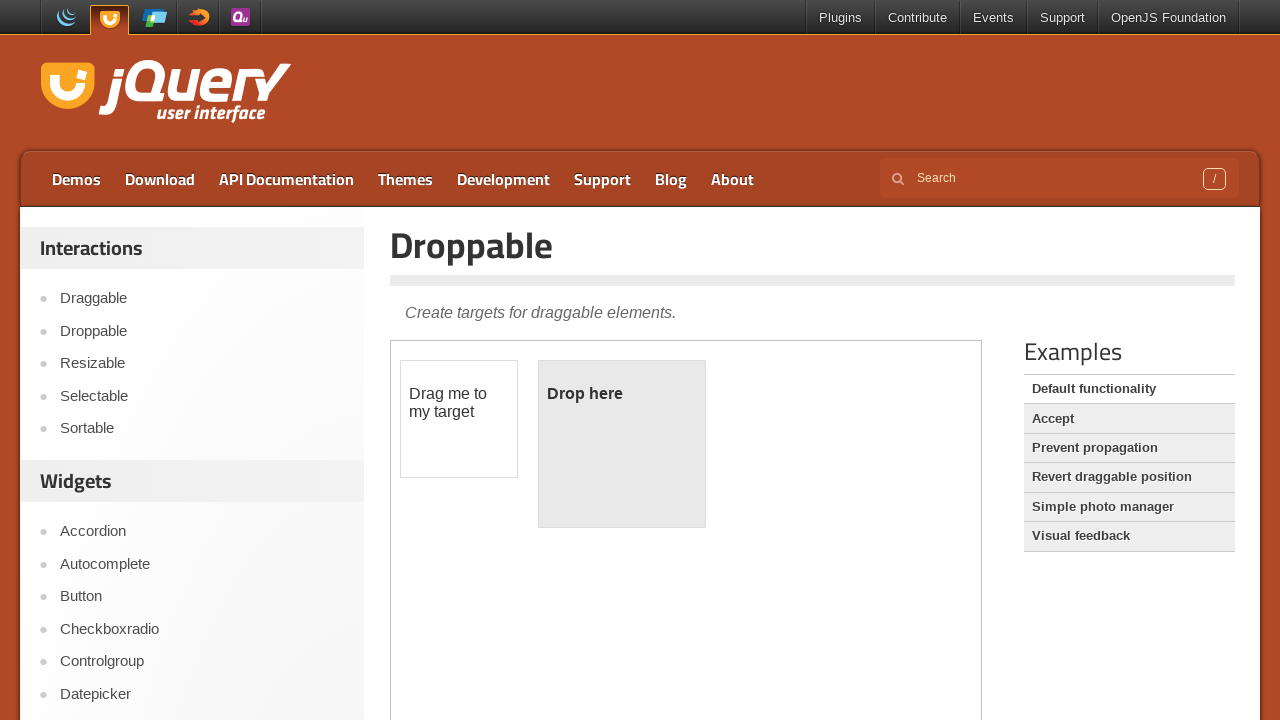

Dragged the draggable element to the droppable target at (622, 444)
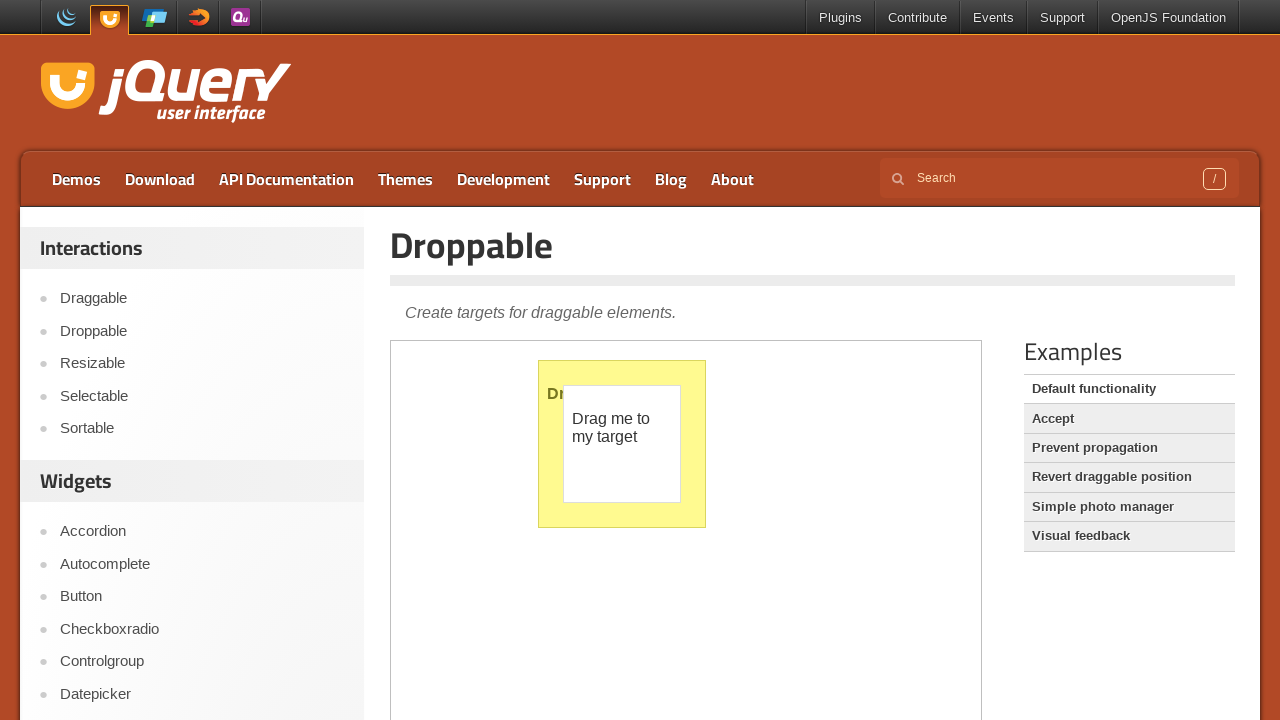

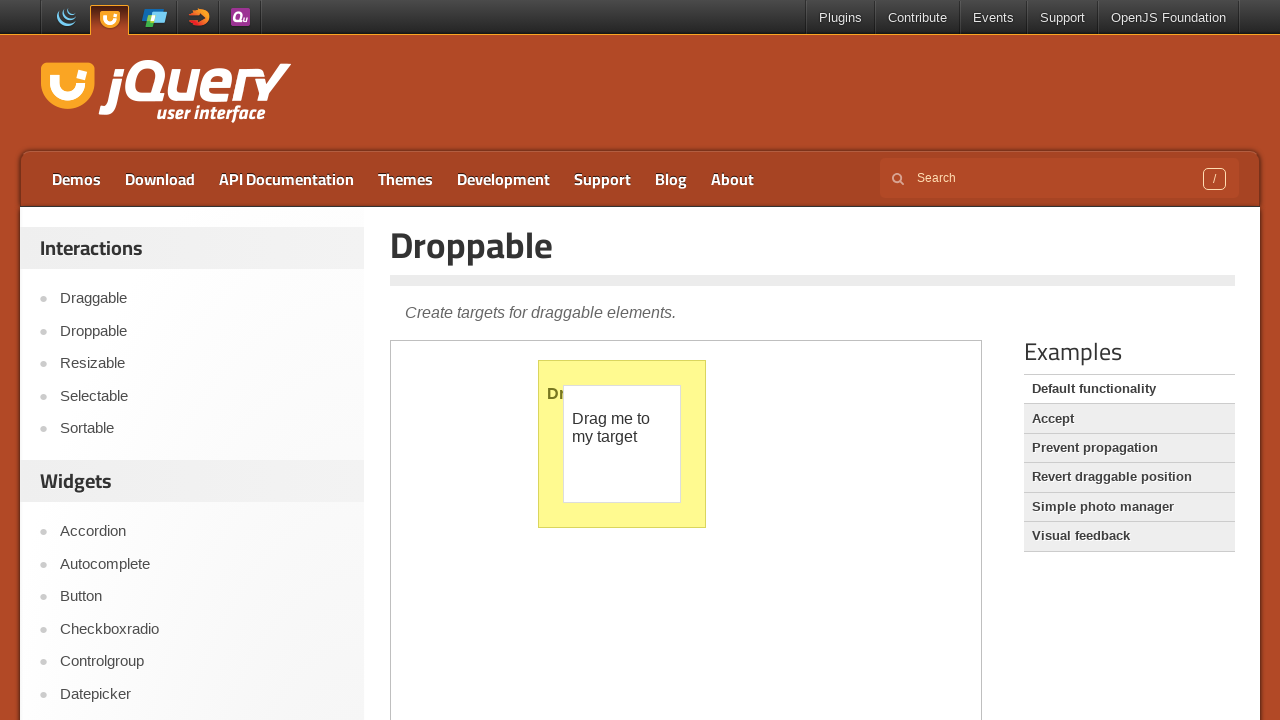